Navigates to the Royal Enfield website homepage and verifies it loads successfully

Starting URL: https://www.royalenfield.com/in/en/home/

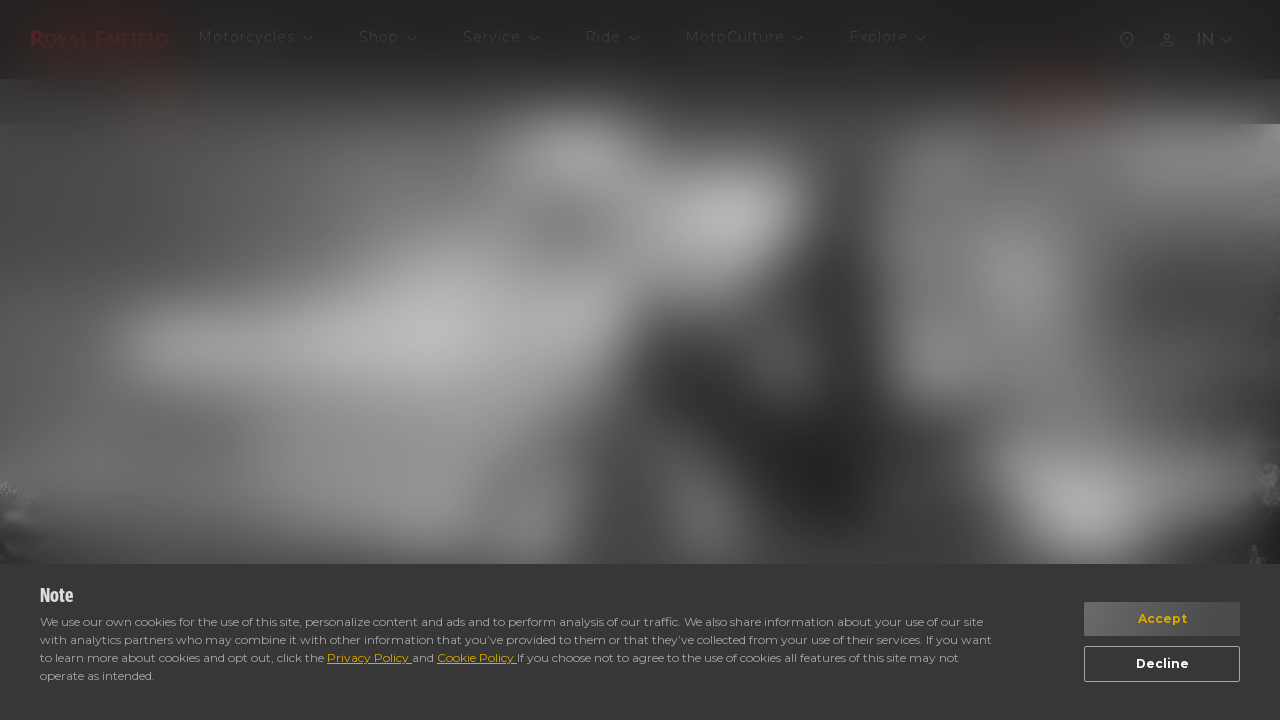

Royal Enfield homepage loaded successfully with networkidle state
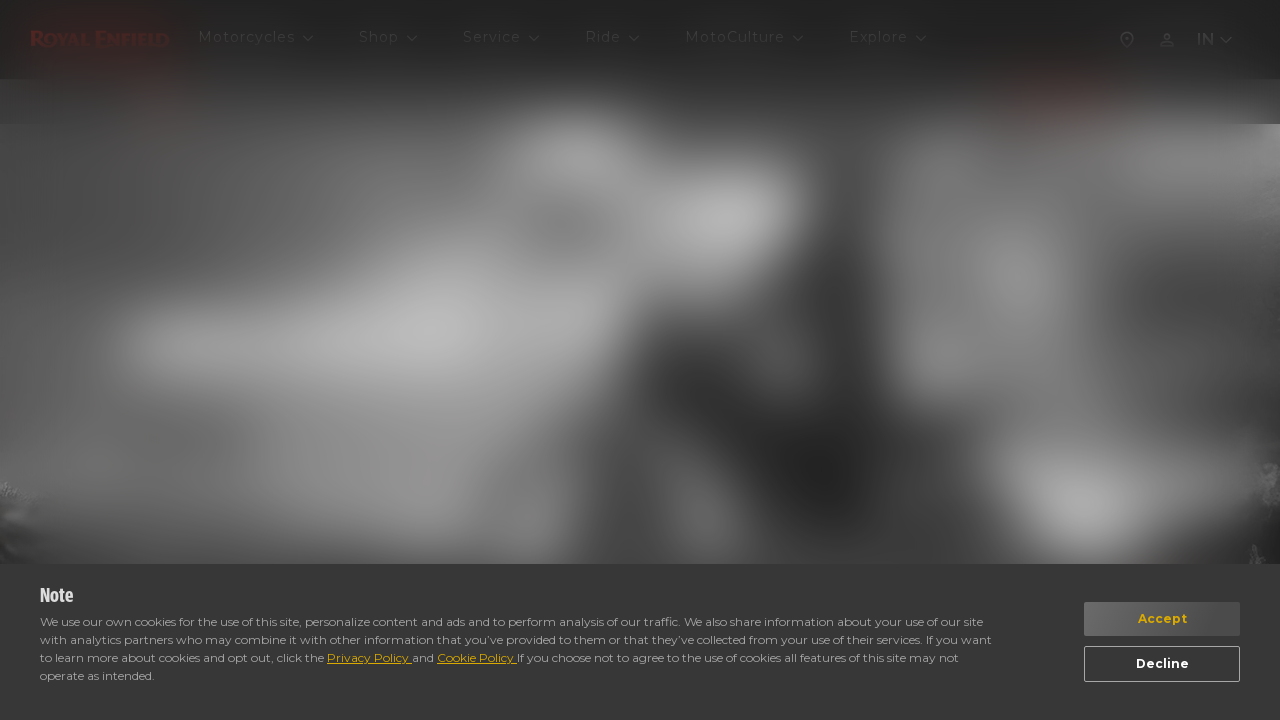

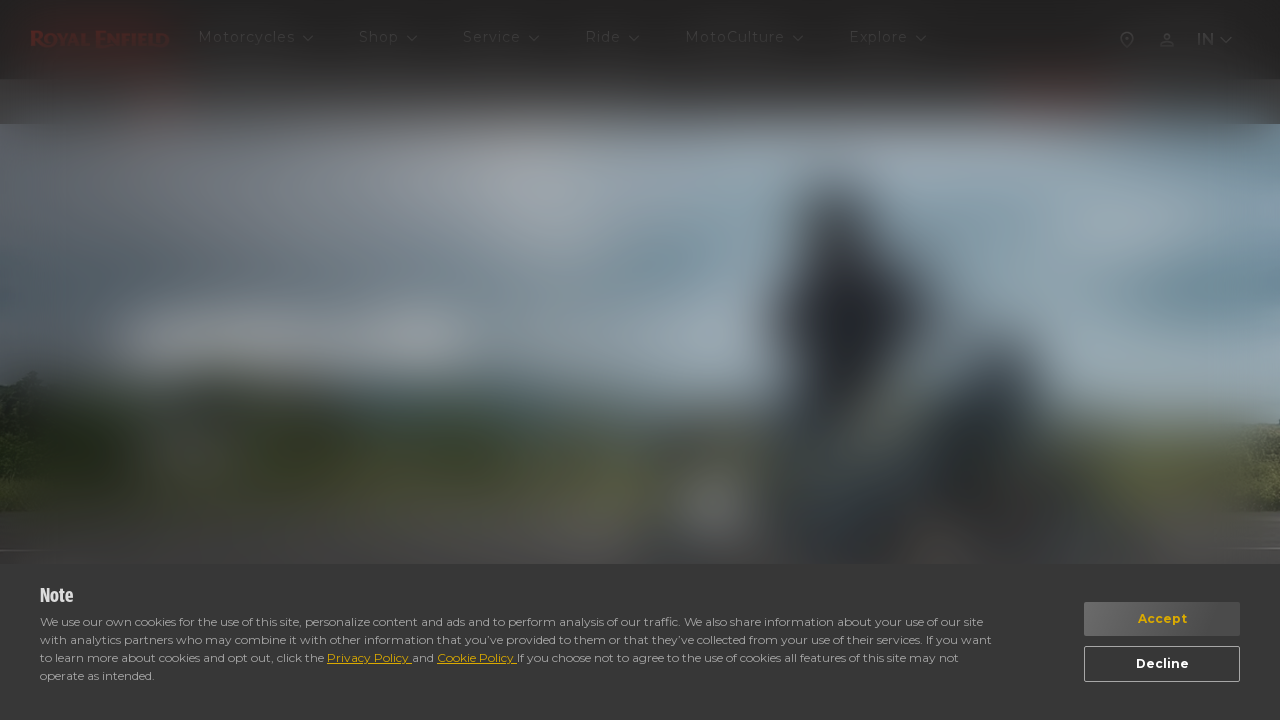